Navigates to the broken links demo page and verifies that a specific link element exists, checking for broken link indicators on the page.

Starting URL: https://demoqa.com/broken

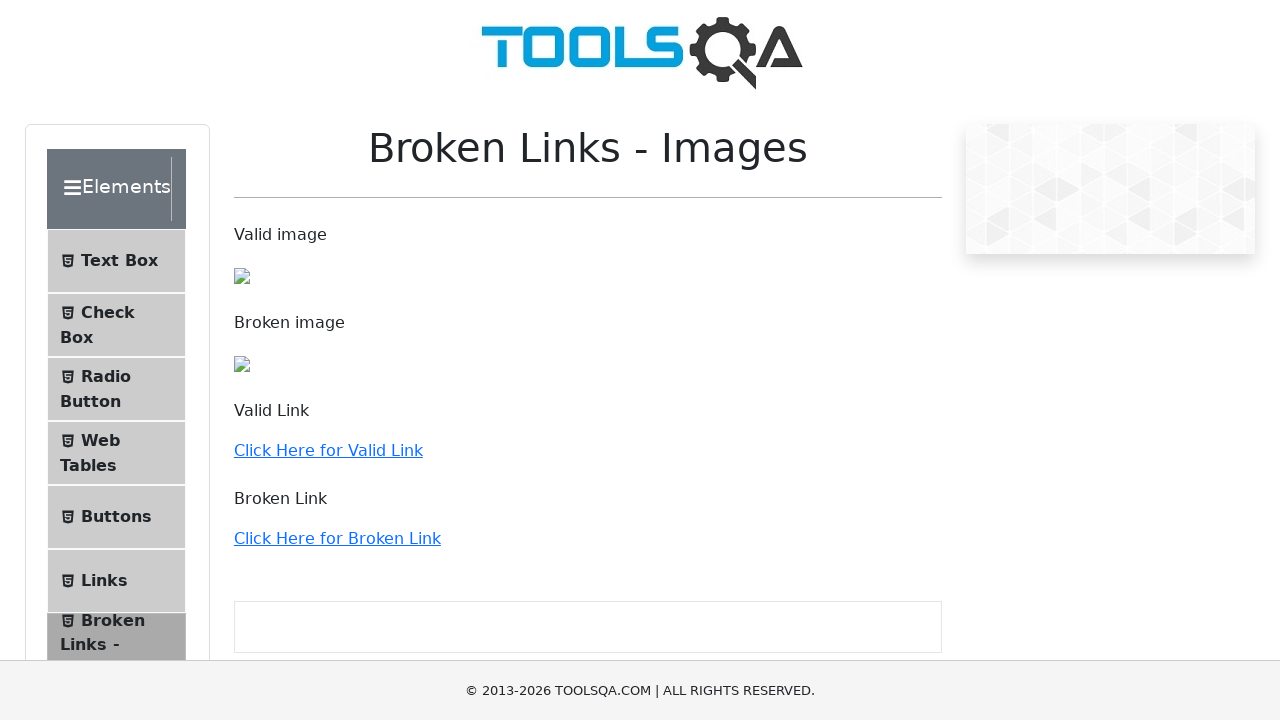

Navigated to broken links demo page at https://demoqa.com/broken
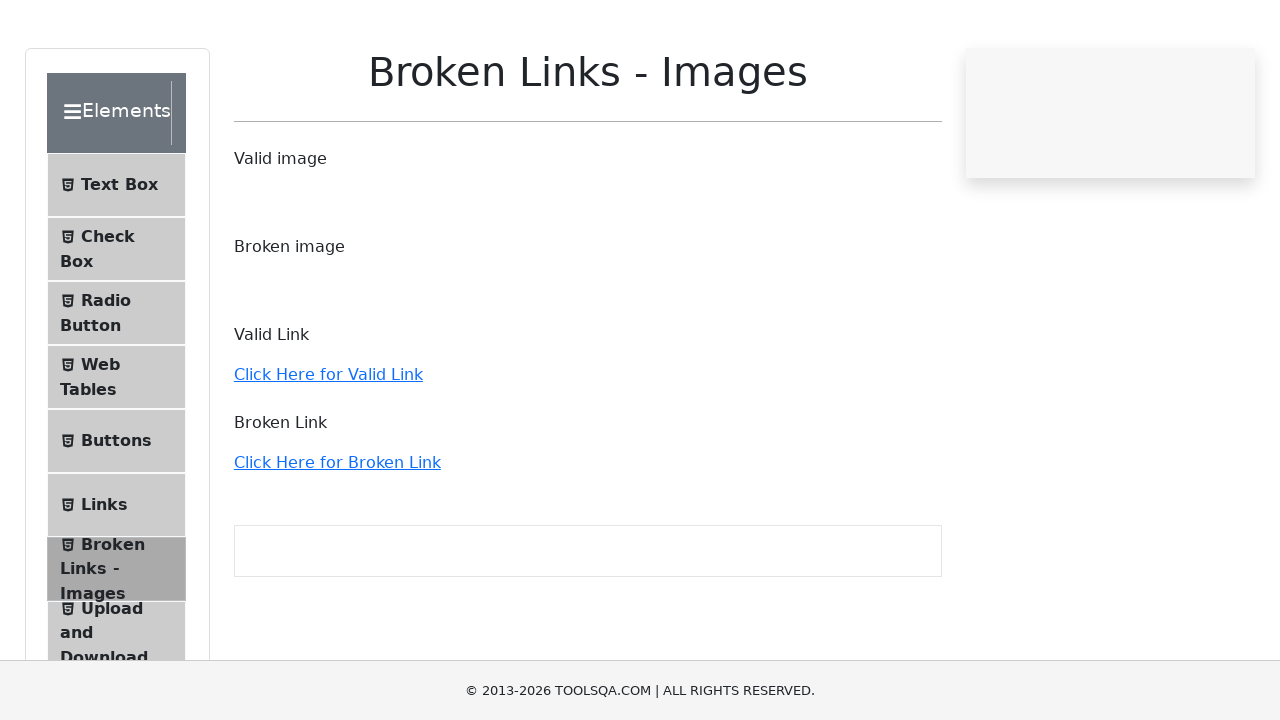

Page loaded and DOM content is ready
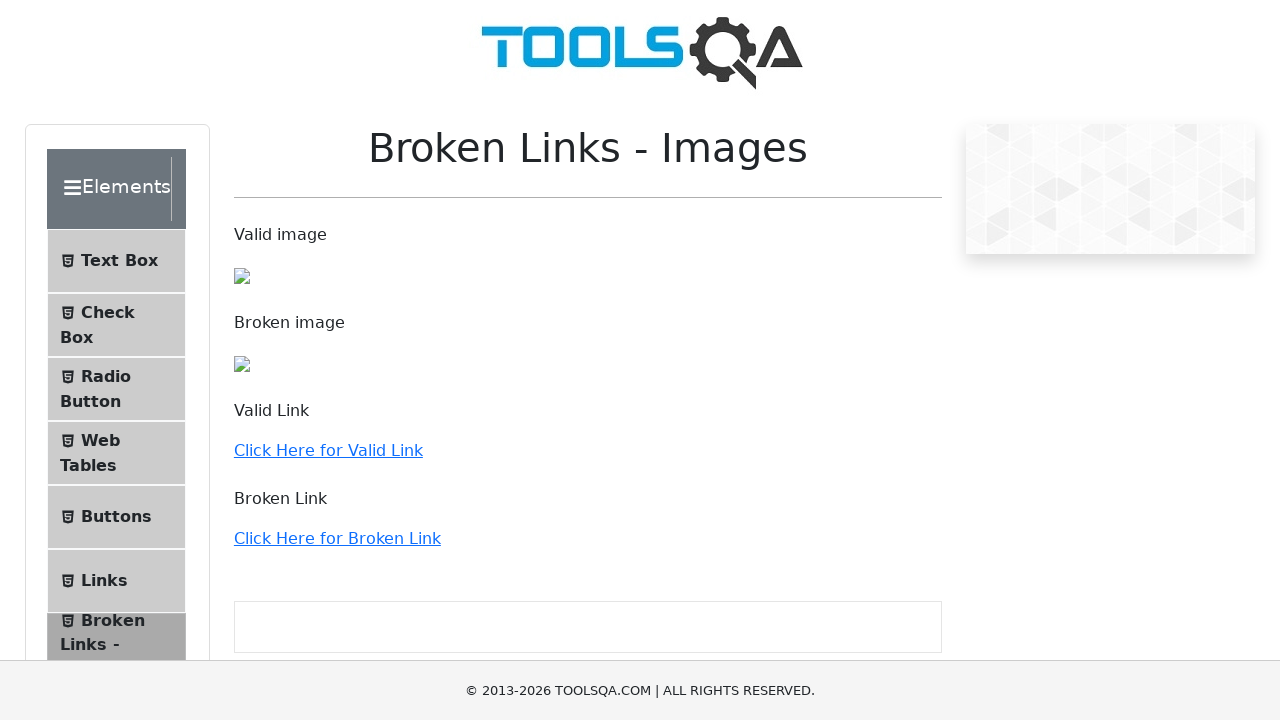

Located broken link element with href containing status_codes/500
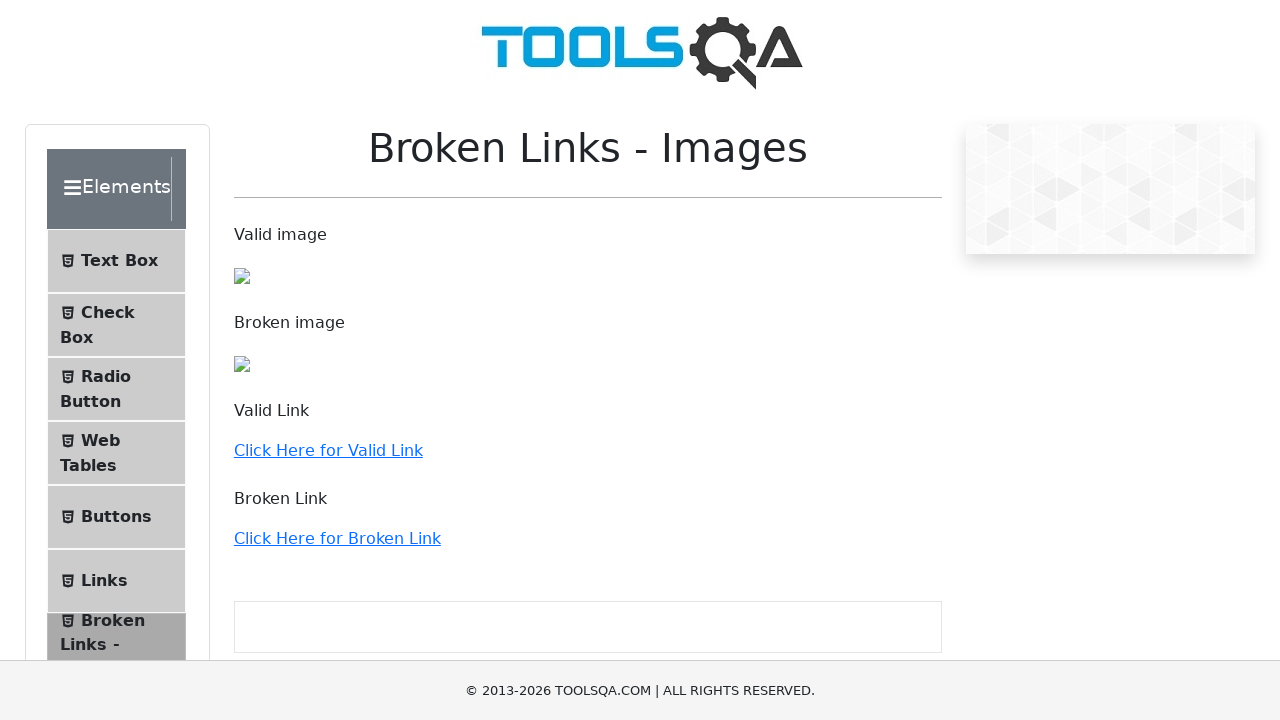

Broken link element is now visible on the page
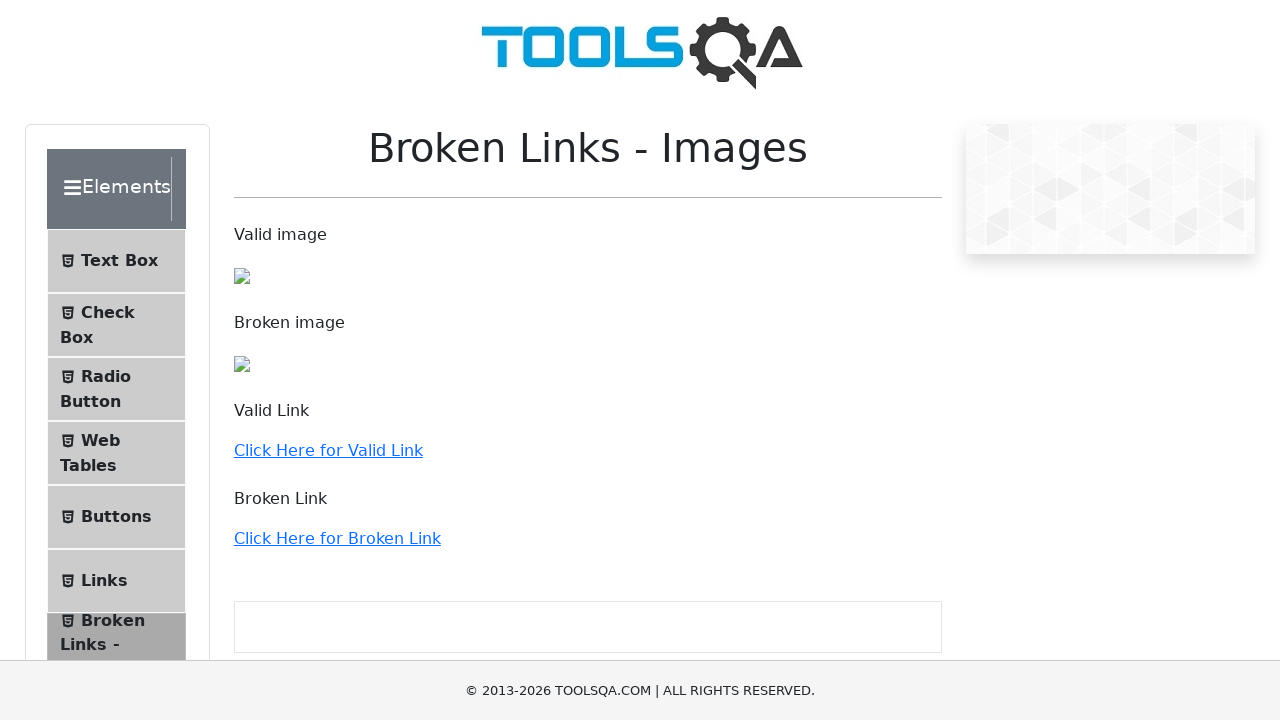

Retrieved href attribute: http://the-internet.herokuapp.com/status_codes/500
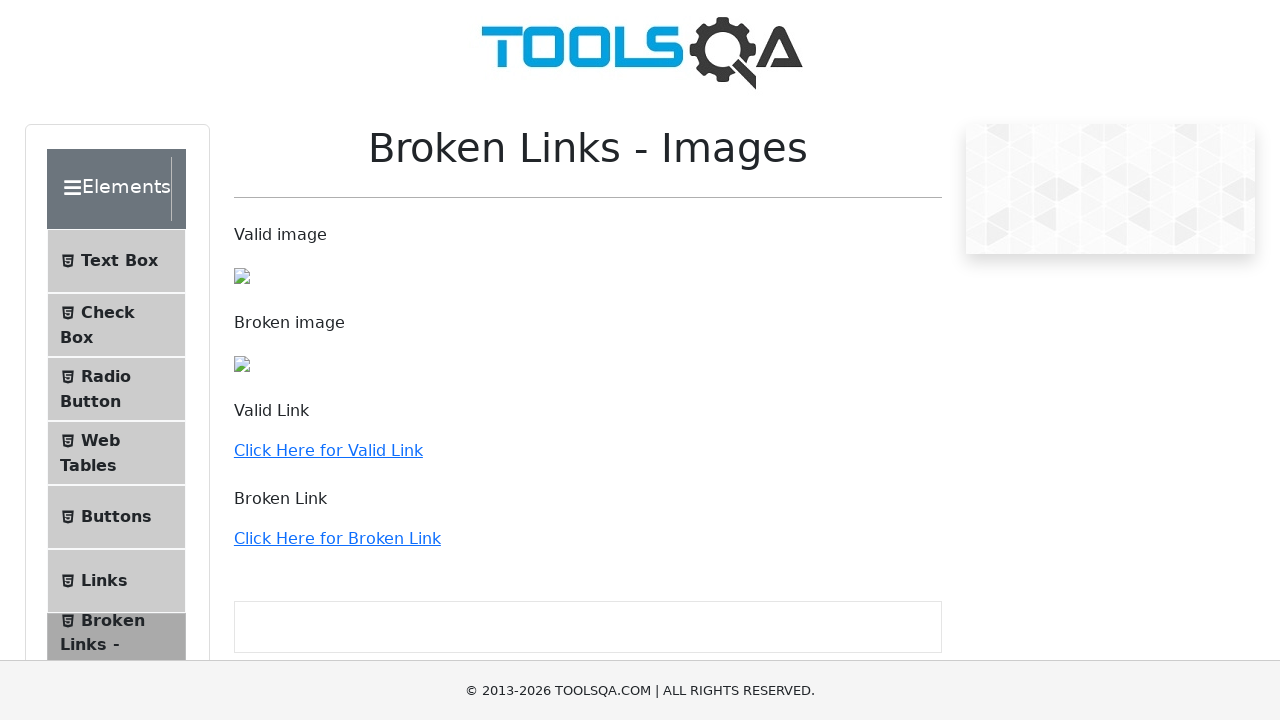

Clicked on the broken link at (337, 538) on a[href*='http://the-internet.herokuapp.com/status_codes/500']
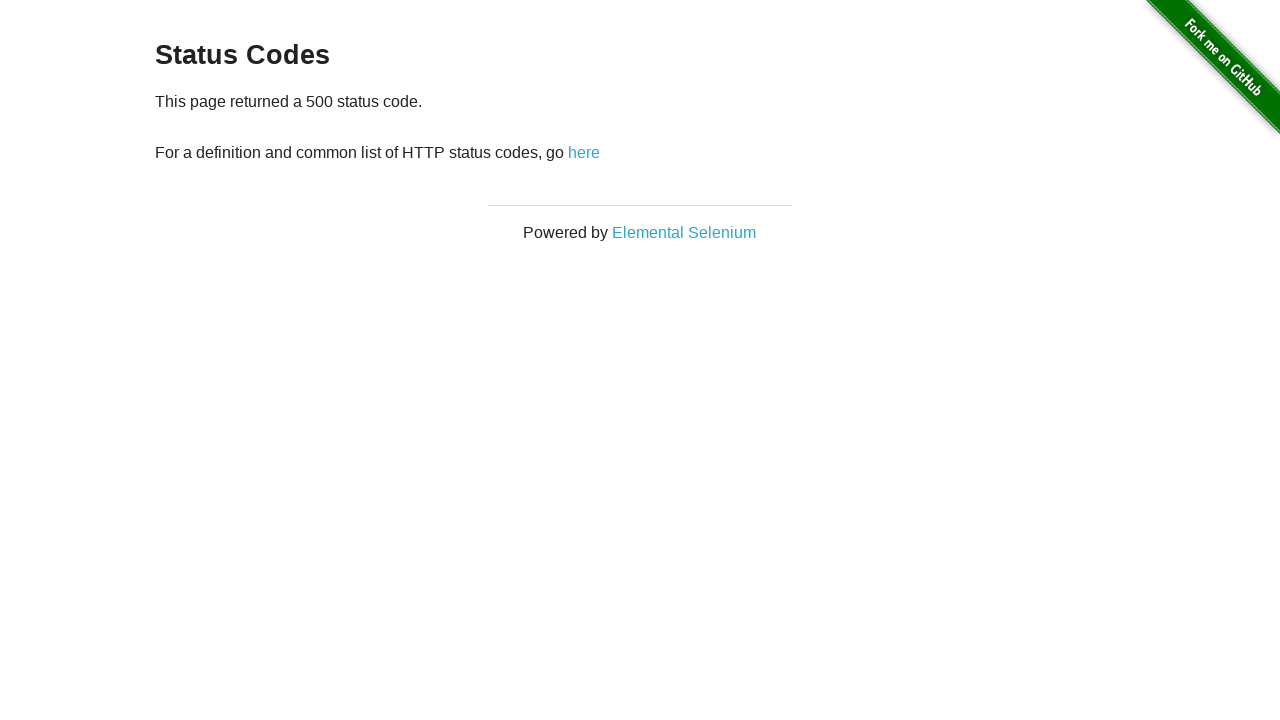

Navigation completed and page loaded after clicking broken link
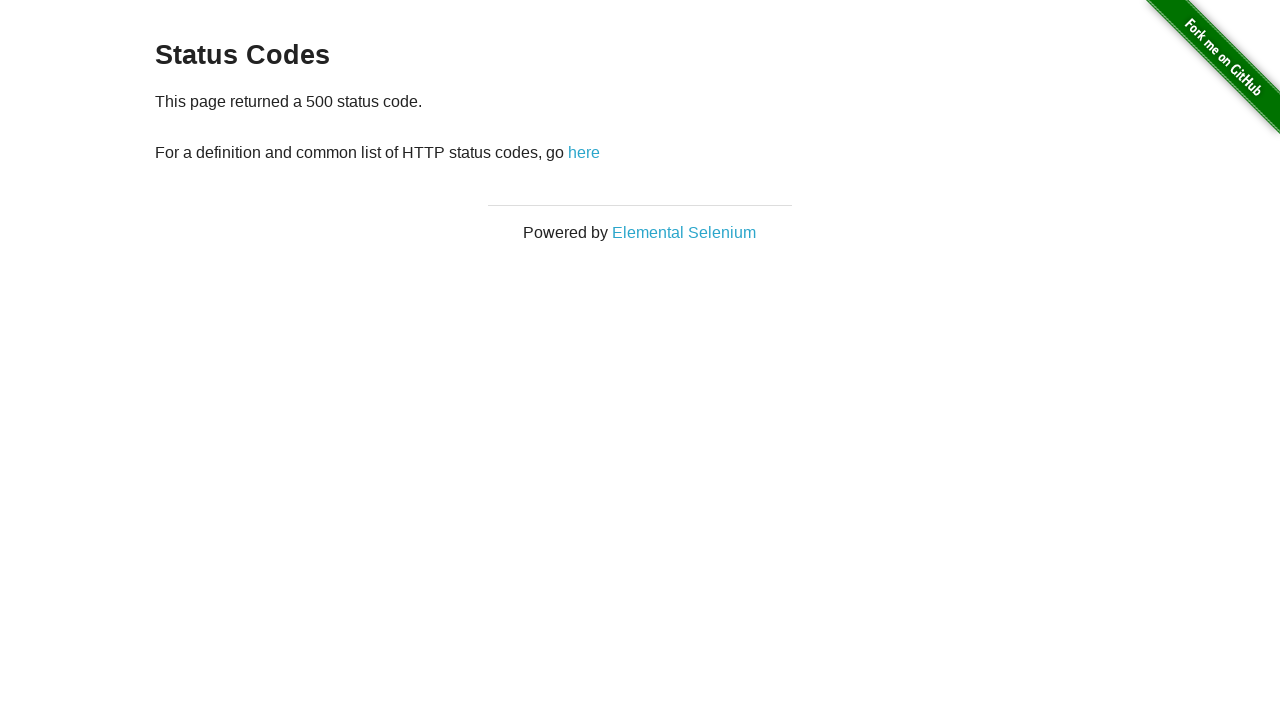

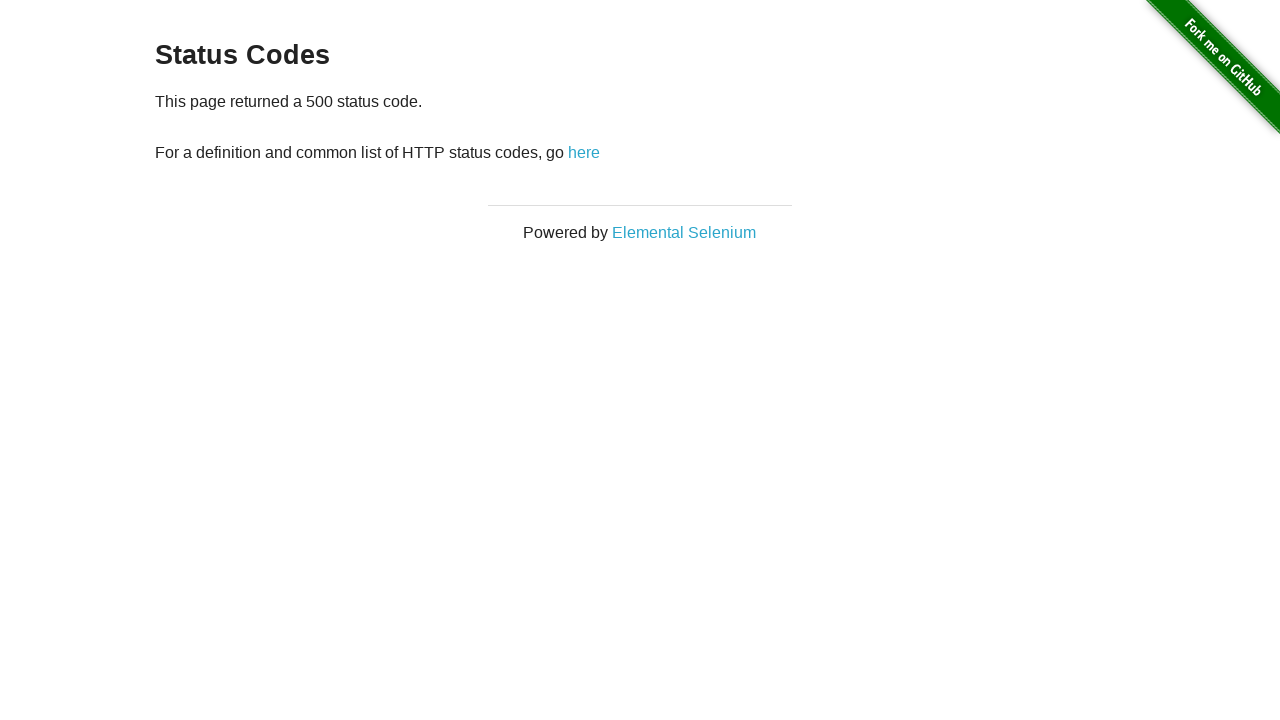